Tests multiple checkbox interaction by finding all checkboxes on the page and clicking each one sequentially

Starting URL: https://rahulshettyacademy.com/AutomationPractice/

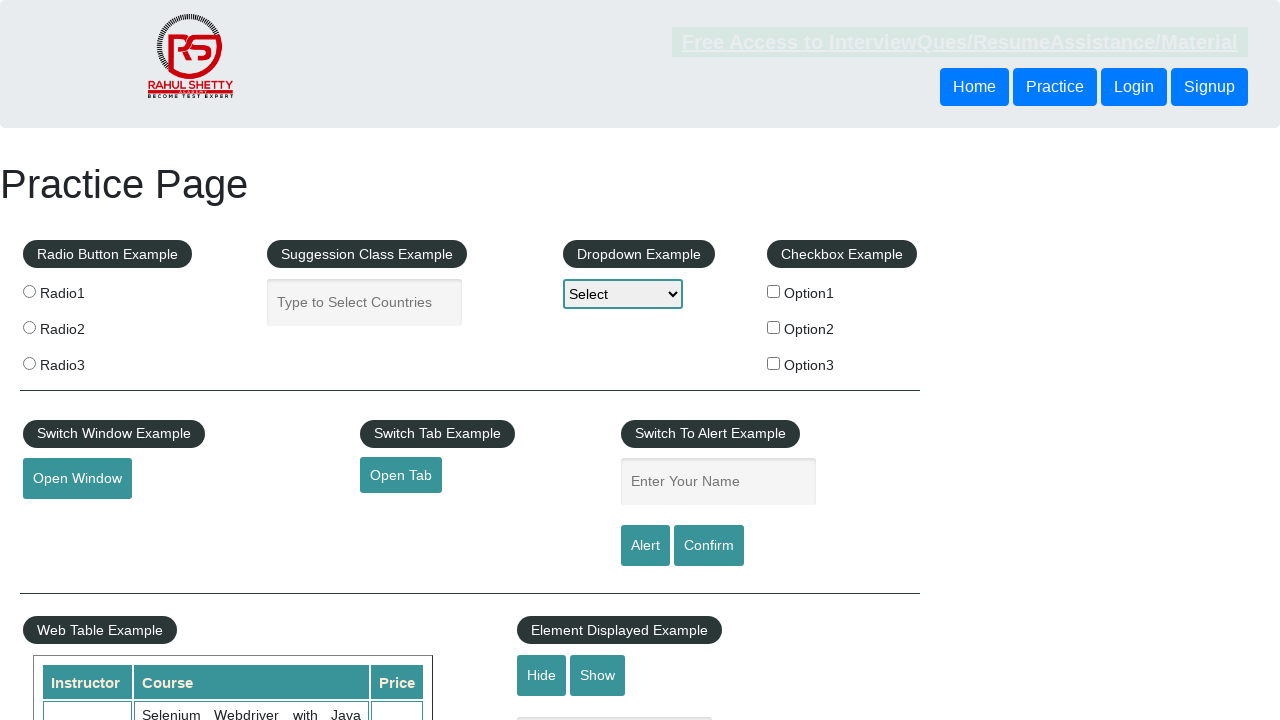

Waited for checkboxes to be present on the page
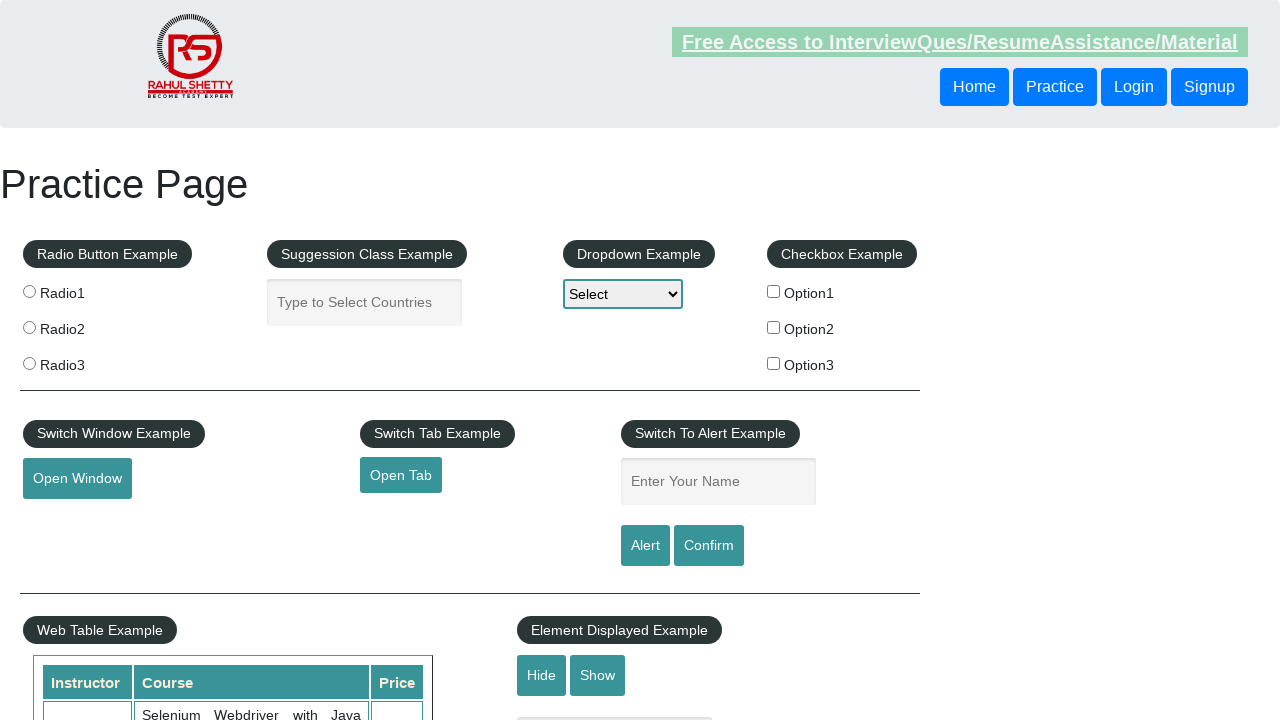

Located all checkboxes on the page
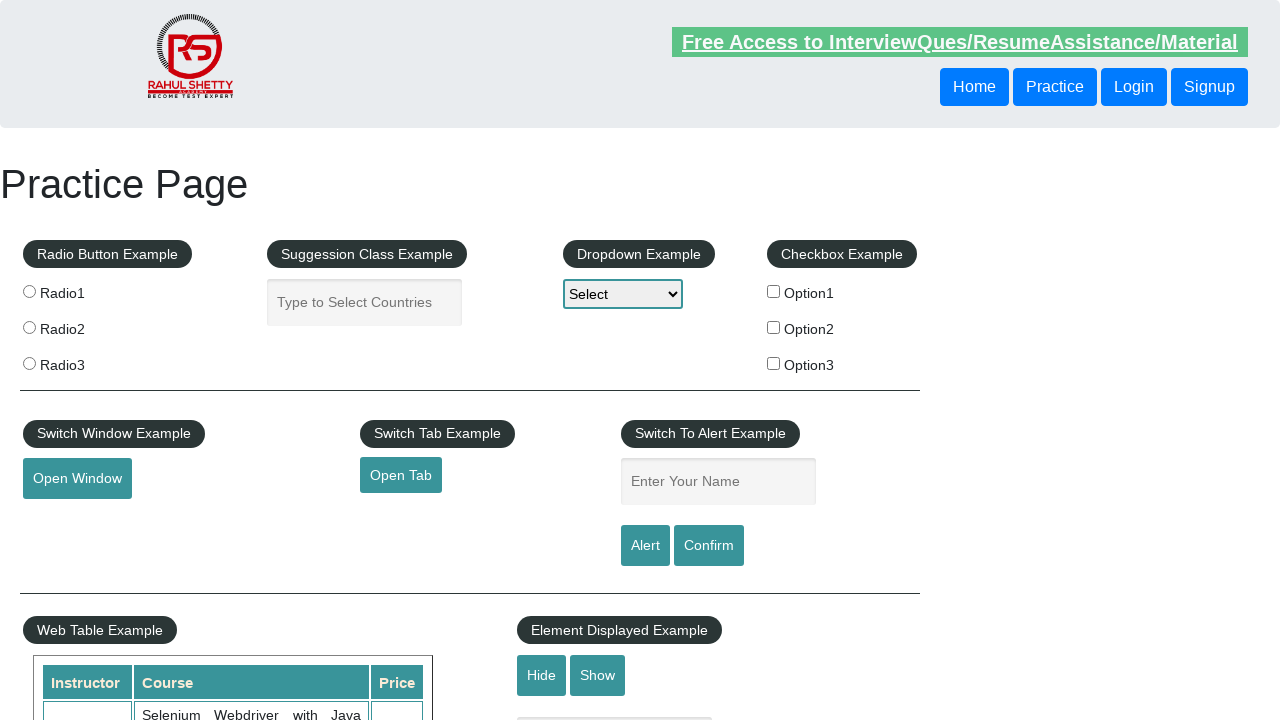

Found 3 checkboxes on the page
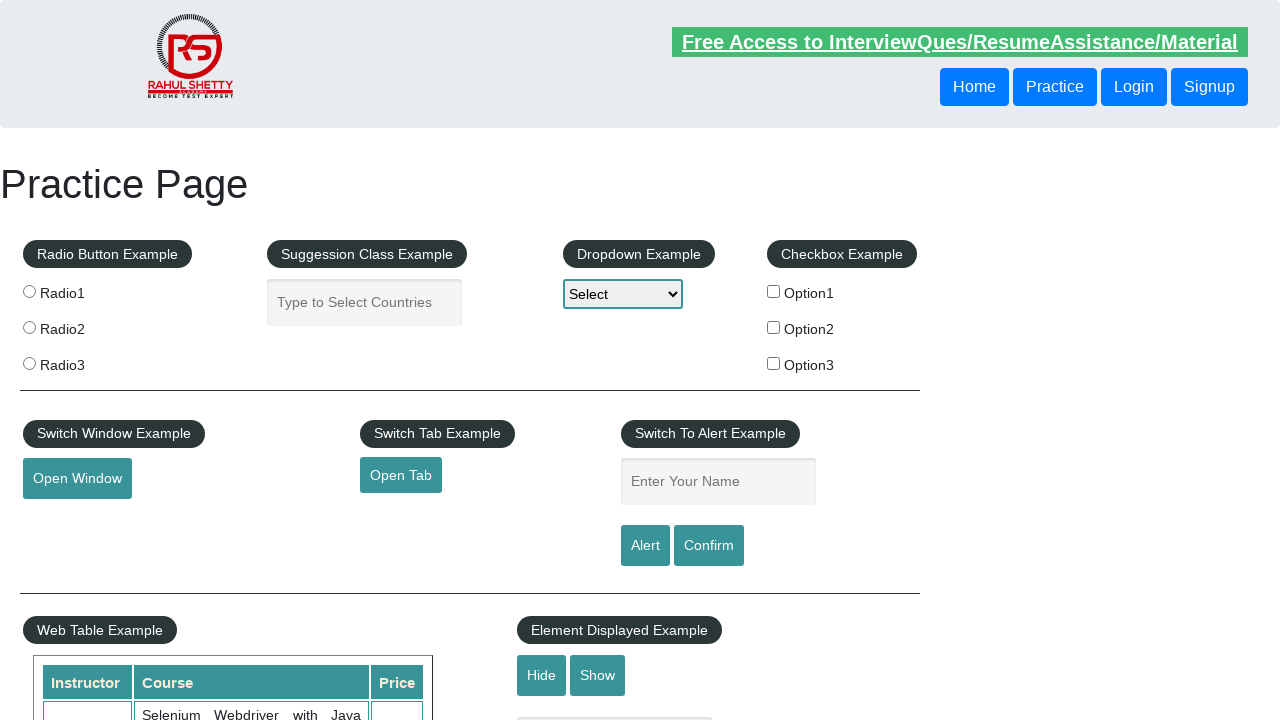

Clicked checkbox 1 of 3 at (774, 291) on input[type='checkbox'] >> nth=0
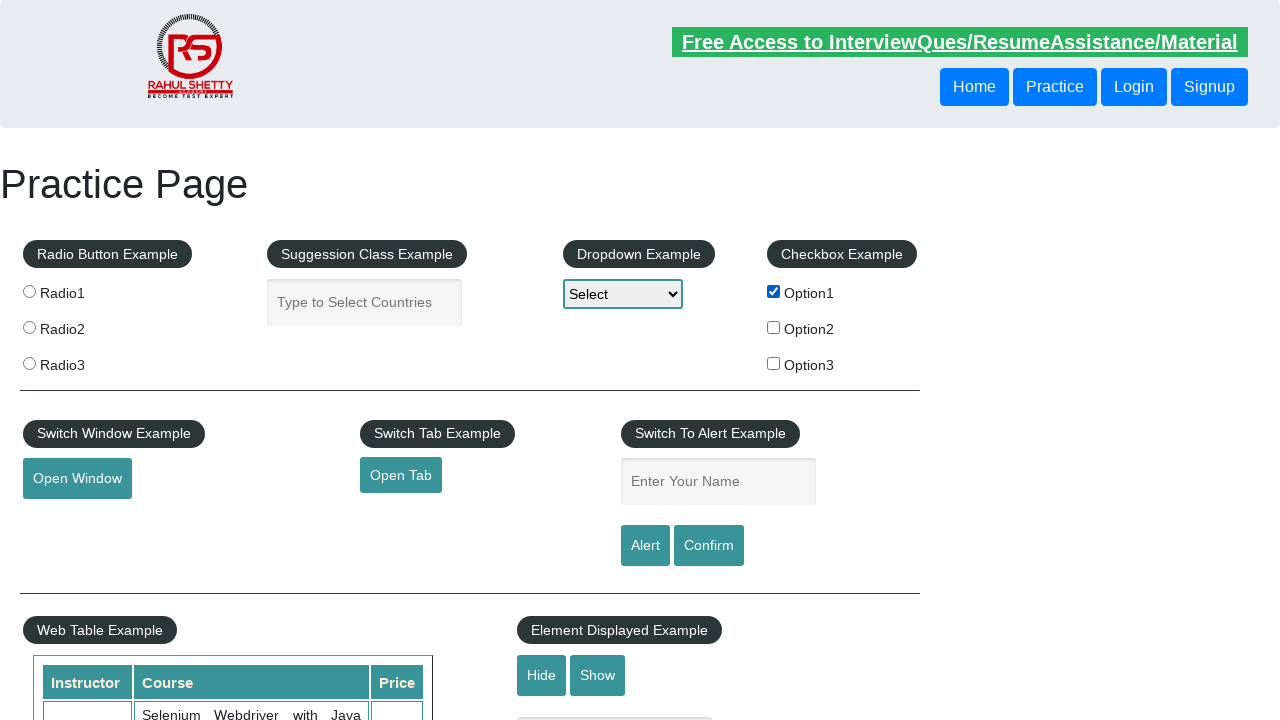

Clicked checkbox 2 of 3 at (774, 327) on input[type='checkbox'] >> nth=1
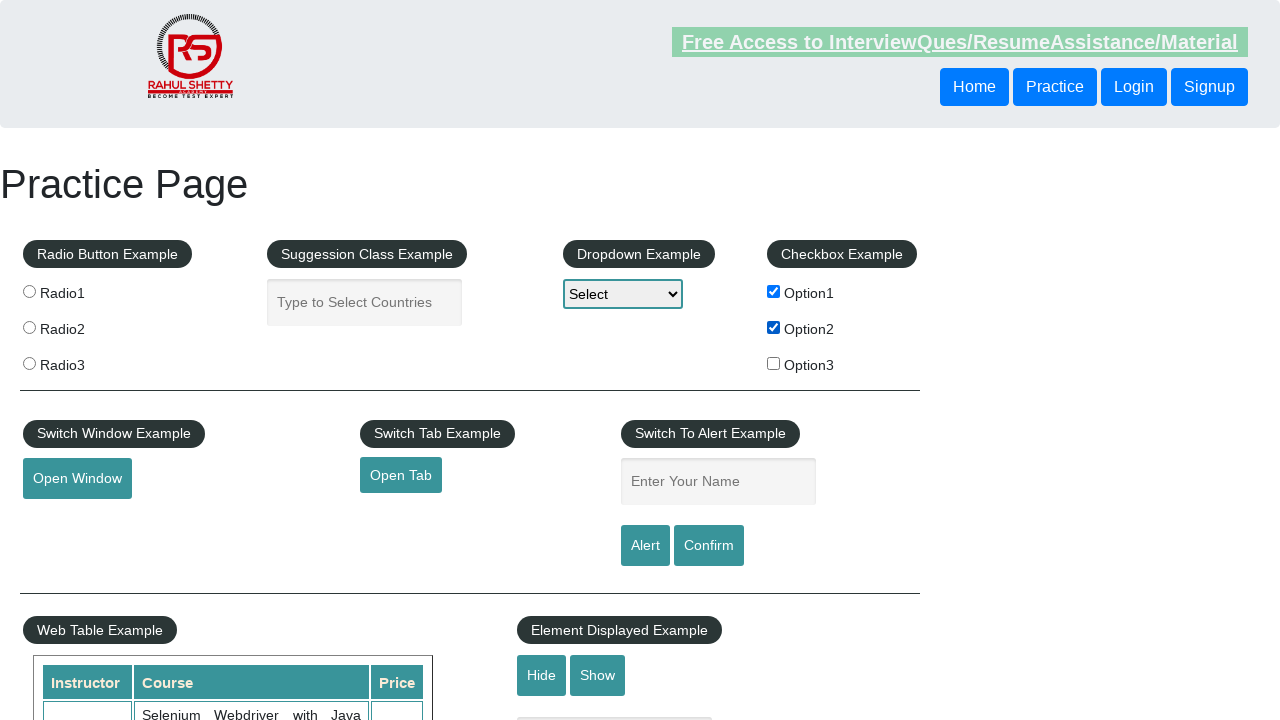

Clicked checkbox 3 of 3 at (774, 363) on input[type='checkbox'] >> nth=2
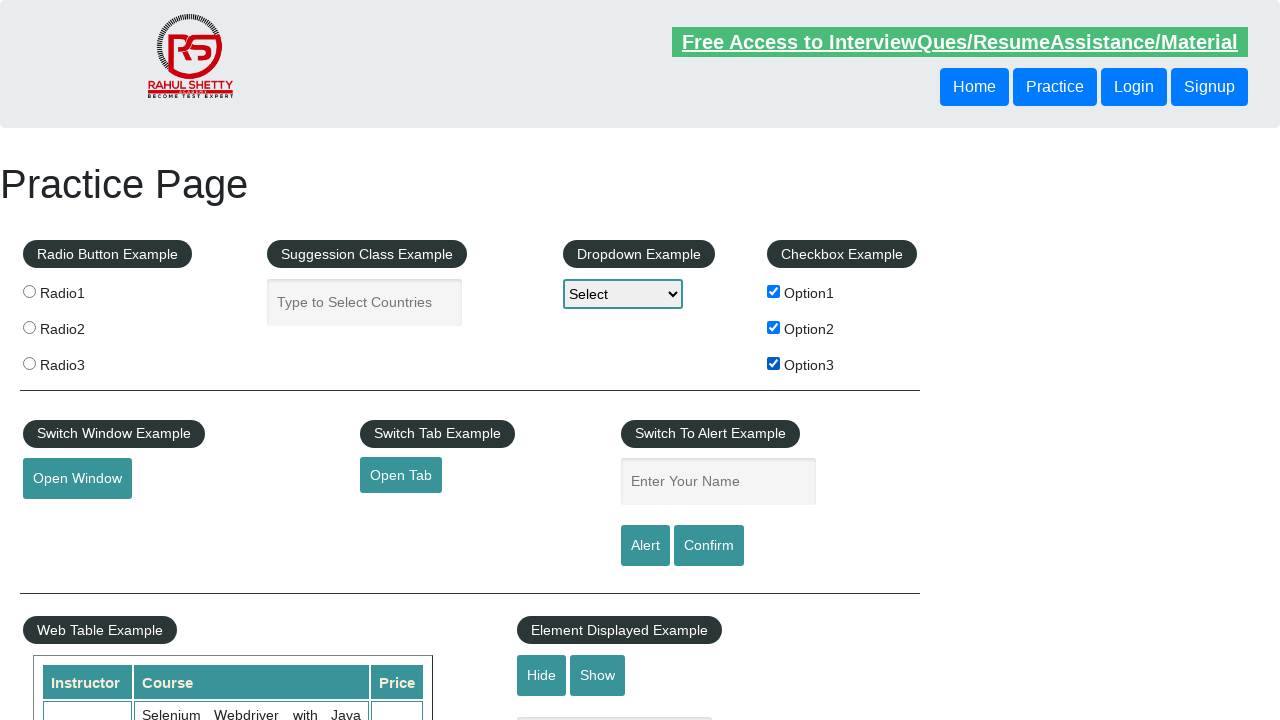

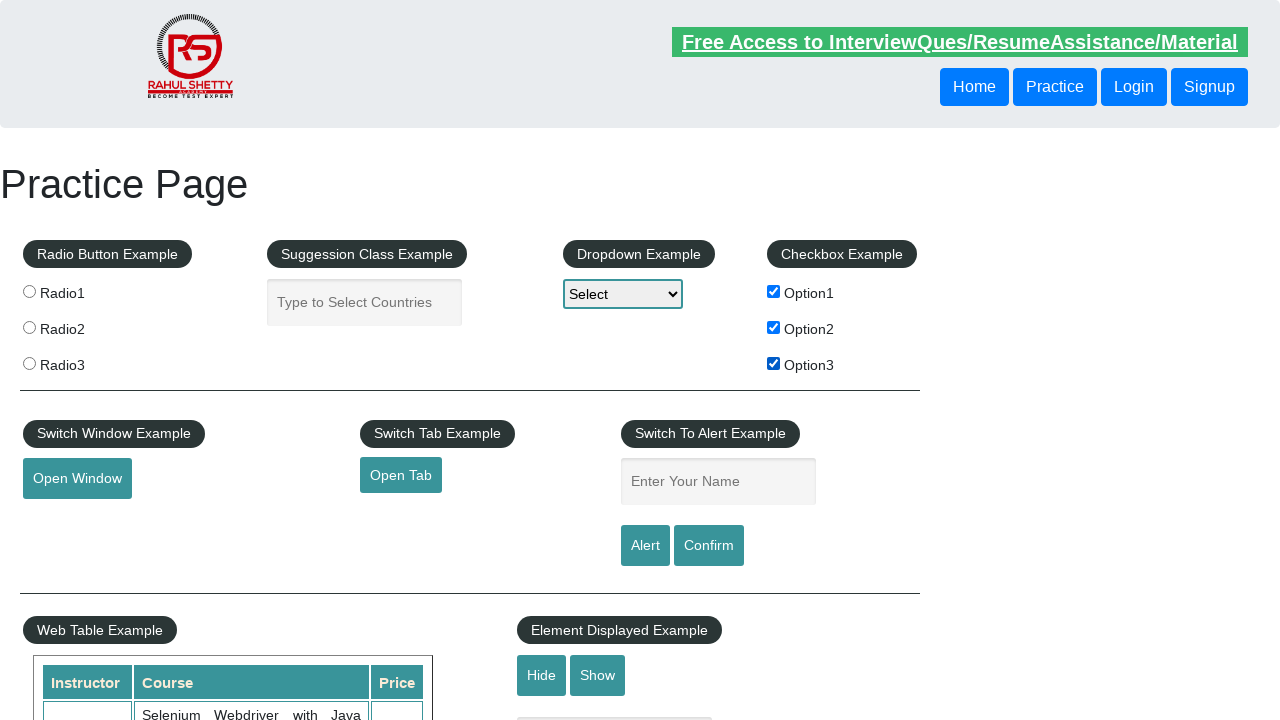